Tests information alert by clicking the JS Alert button, accepting the alert, and verifying the success message

Starting URL: https://loopcamp.vercel.app/javascript-alerts.html

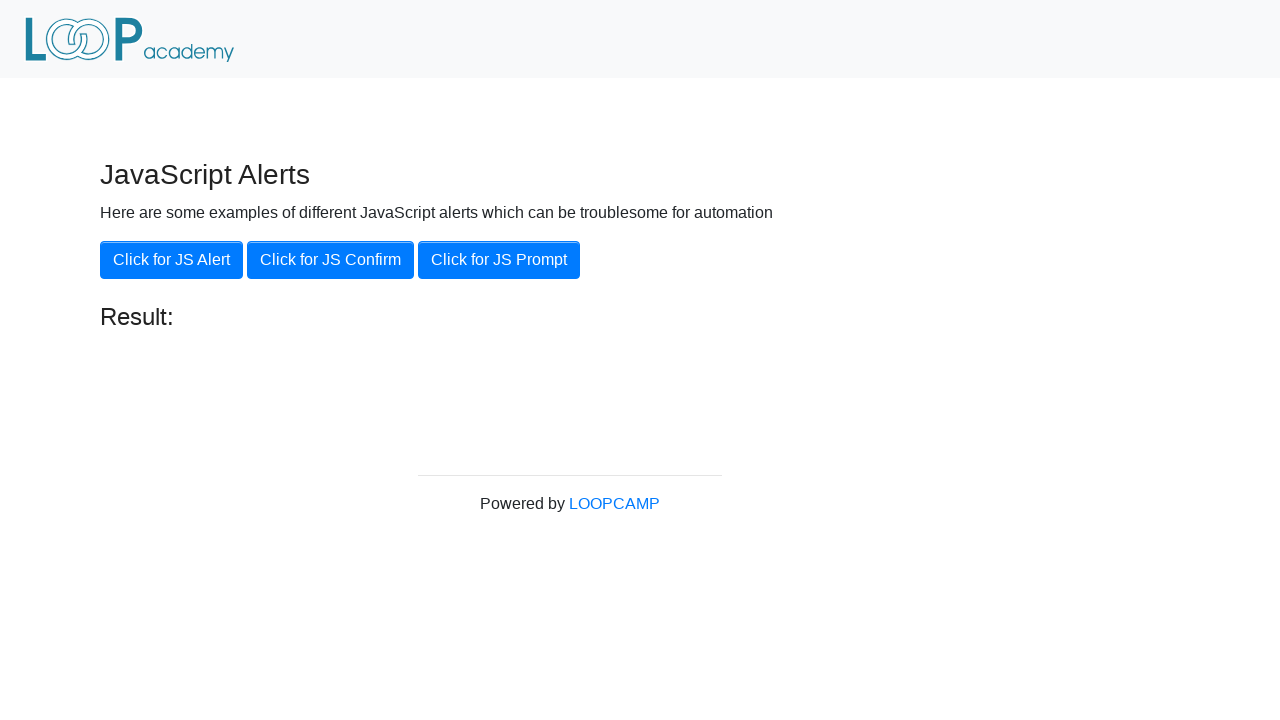

Navigated to JavaScript alerts test page
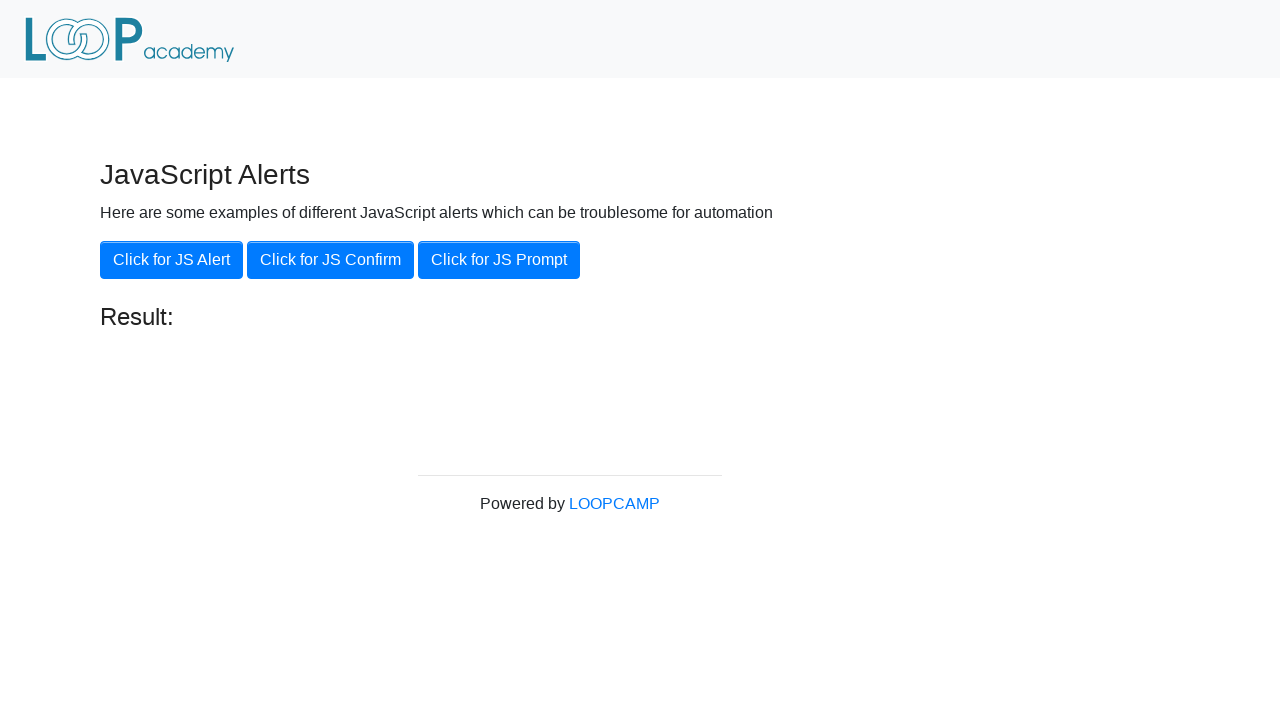

Set up dialog handler to accept alerts
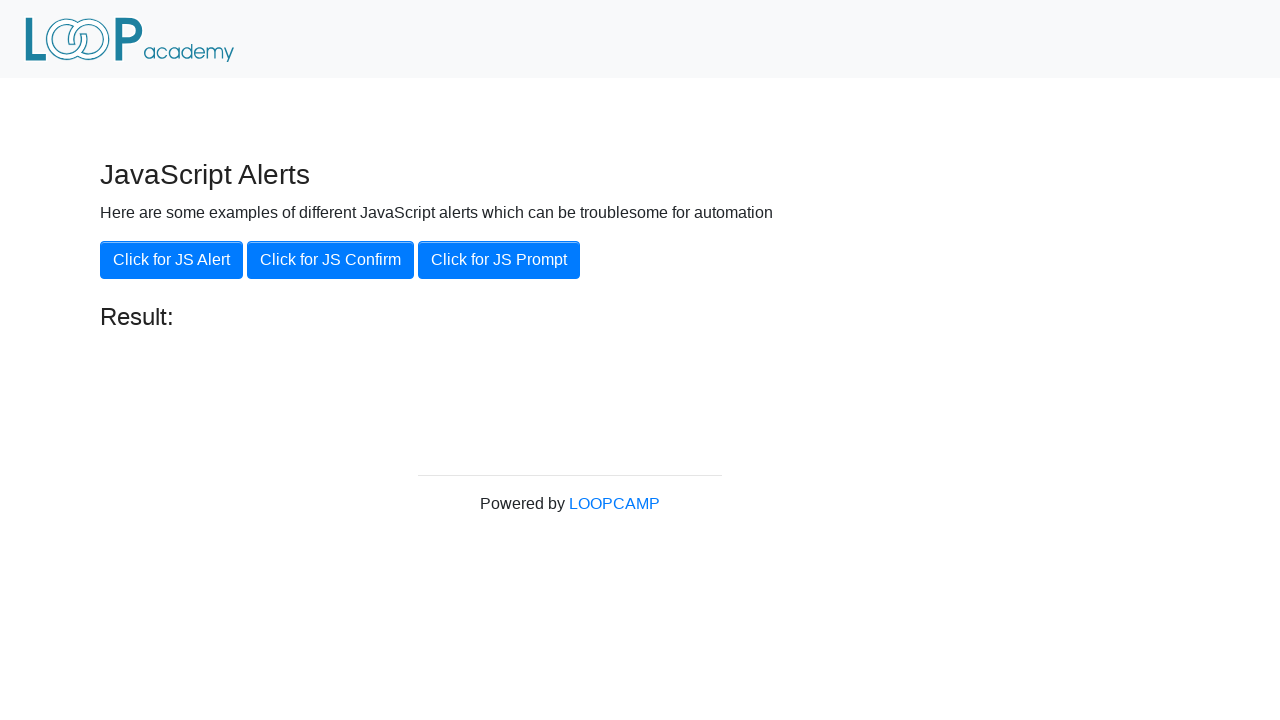

Clicked the JS Alert button at (172, 260) on xpath=//button[text()='Click for JS Alert']
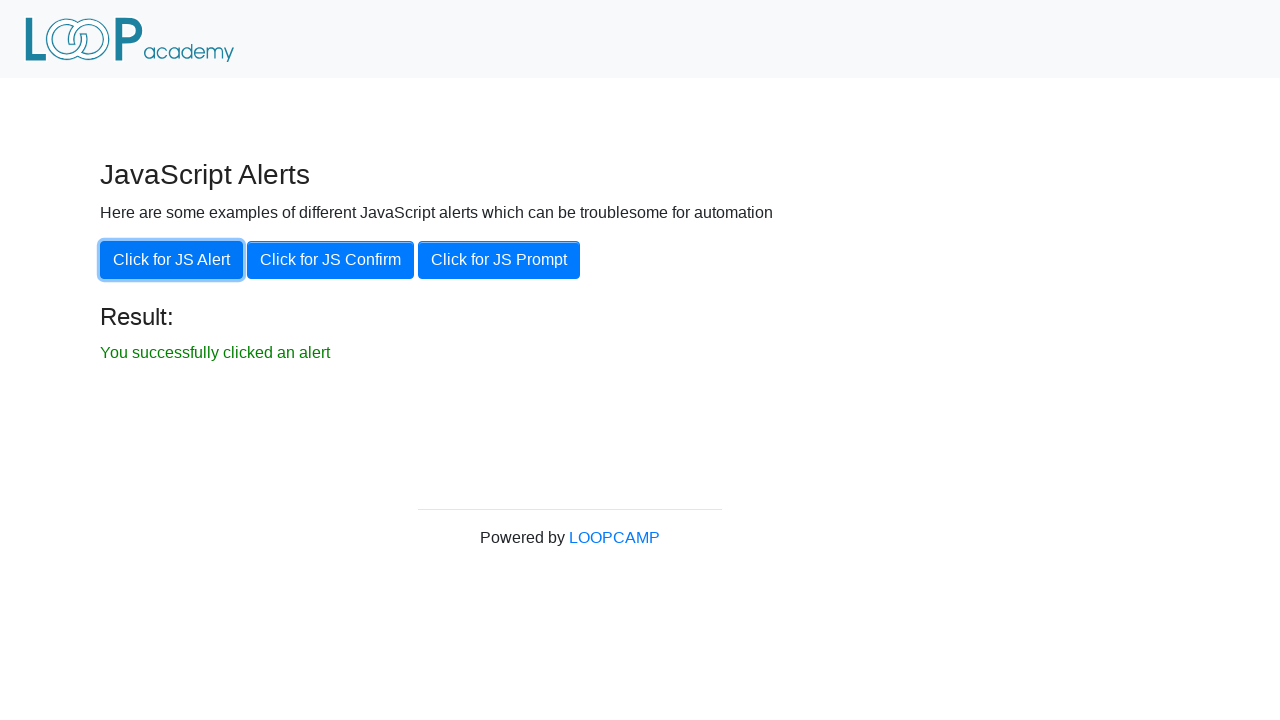

Success message appeared after accepting the alert
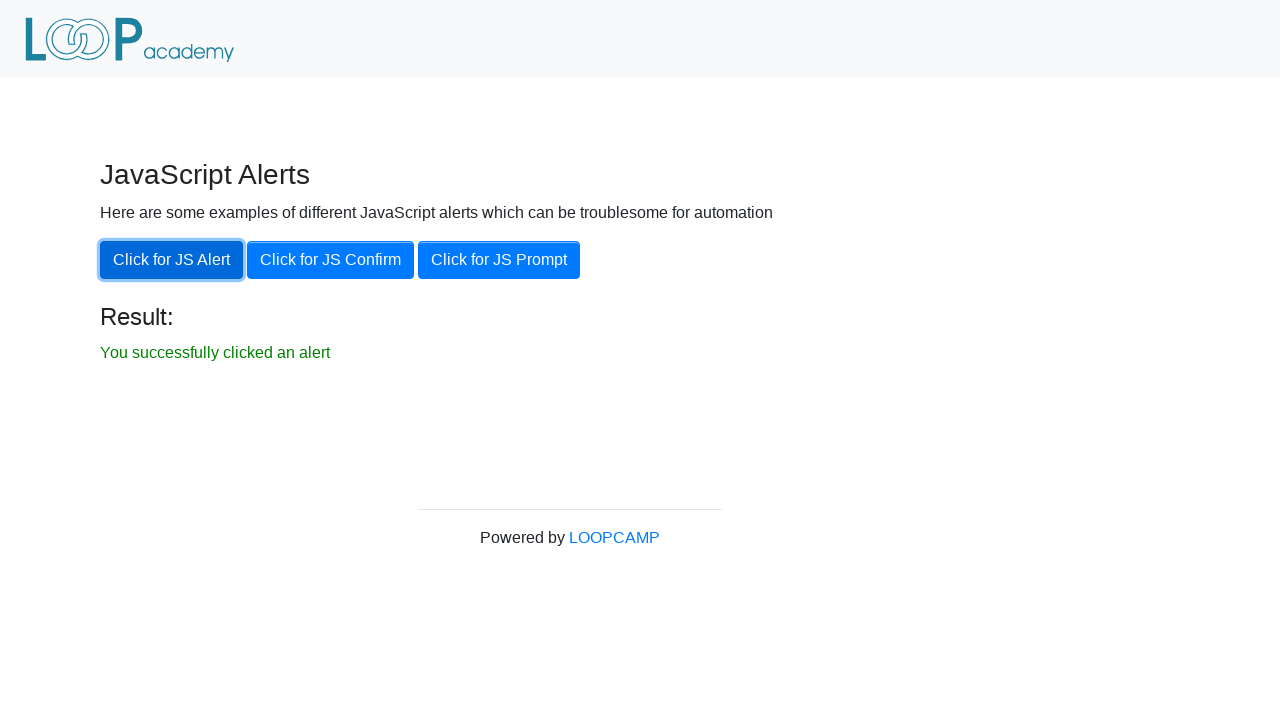

Verified success message contains expected text
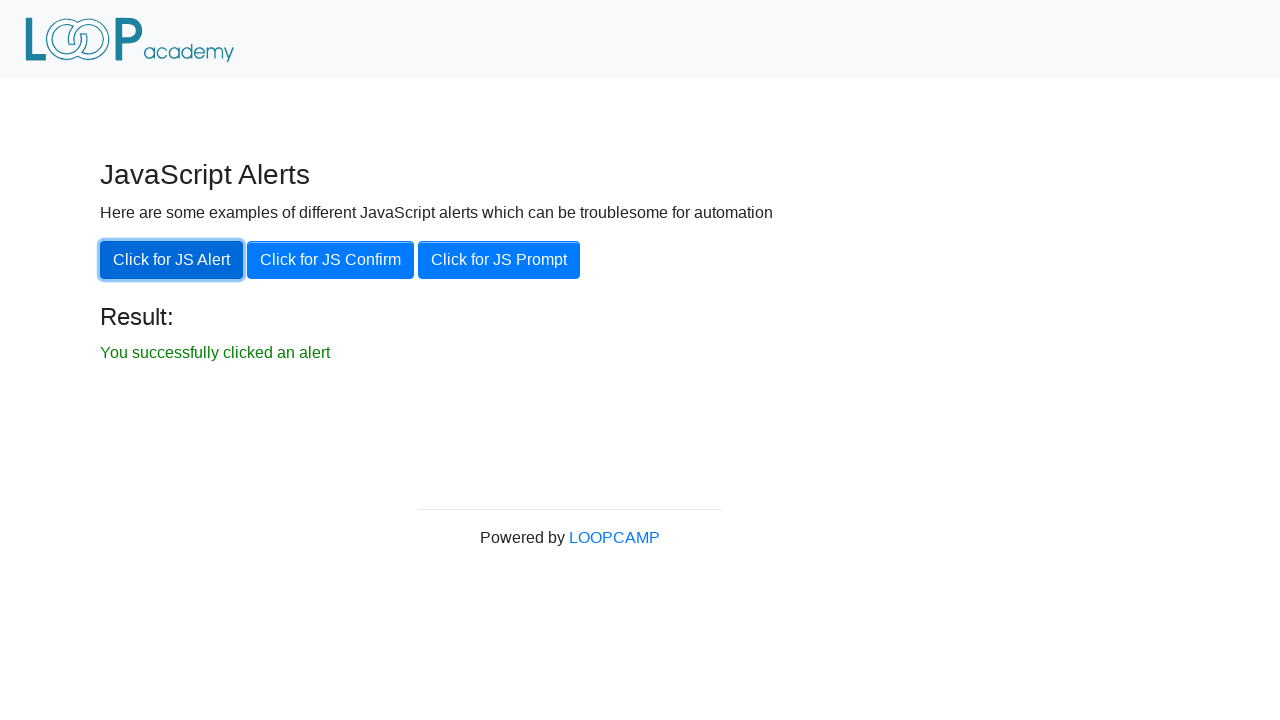

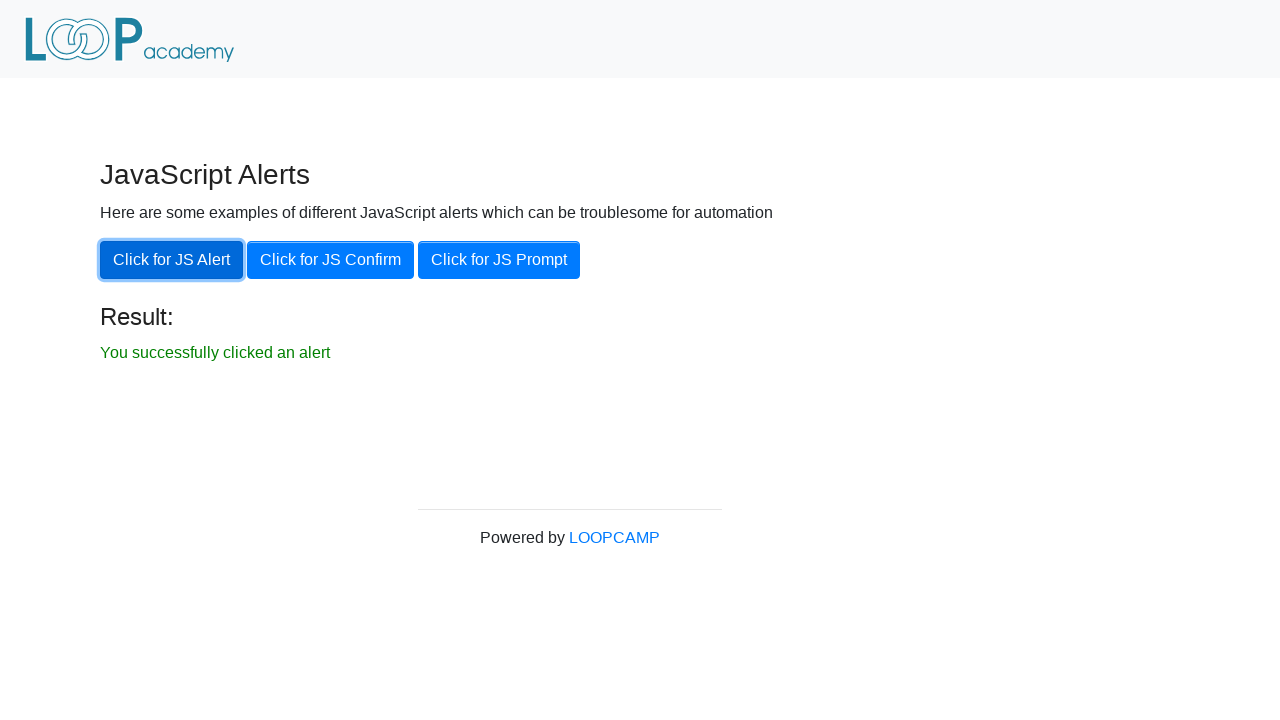